Simple test that navigates to the Selenium website and maximizes the browser window

Starting URL: https://www.selenium.dev/

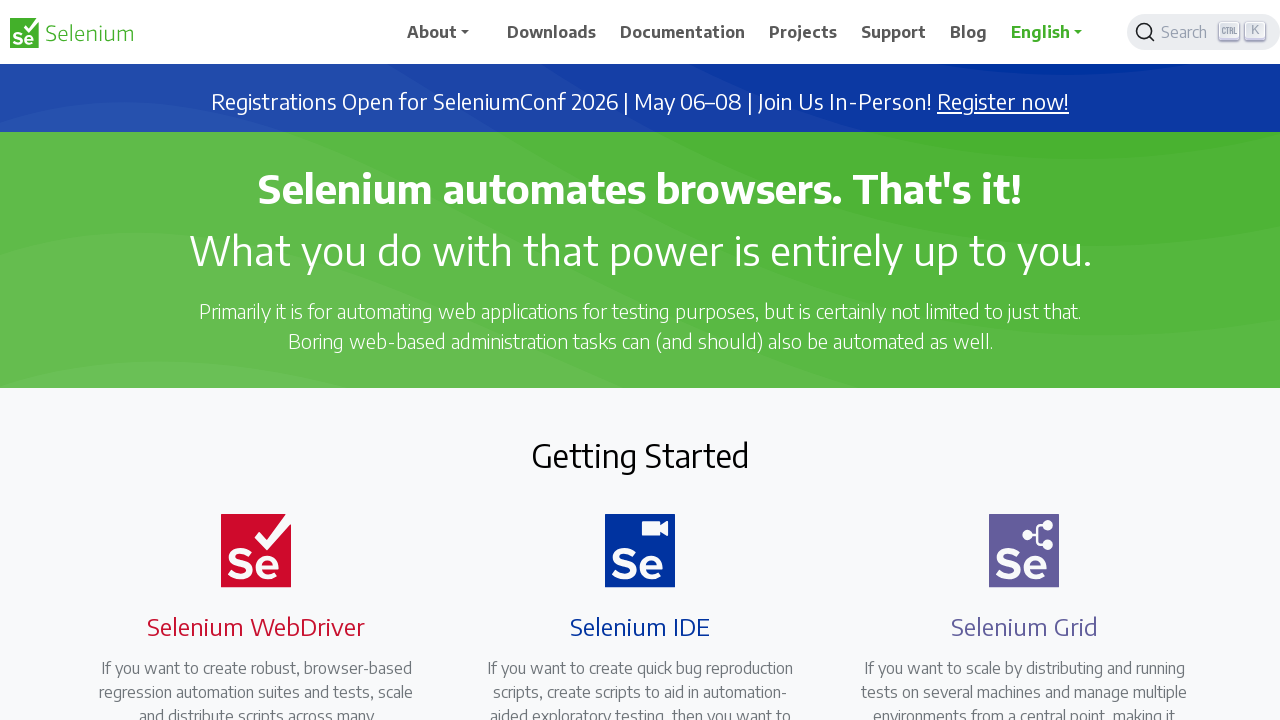

Set browser viewport to 1920x1080 to maximize window
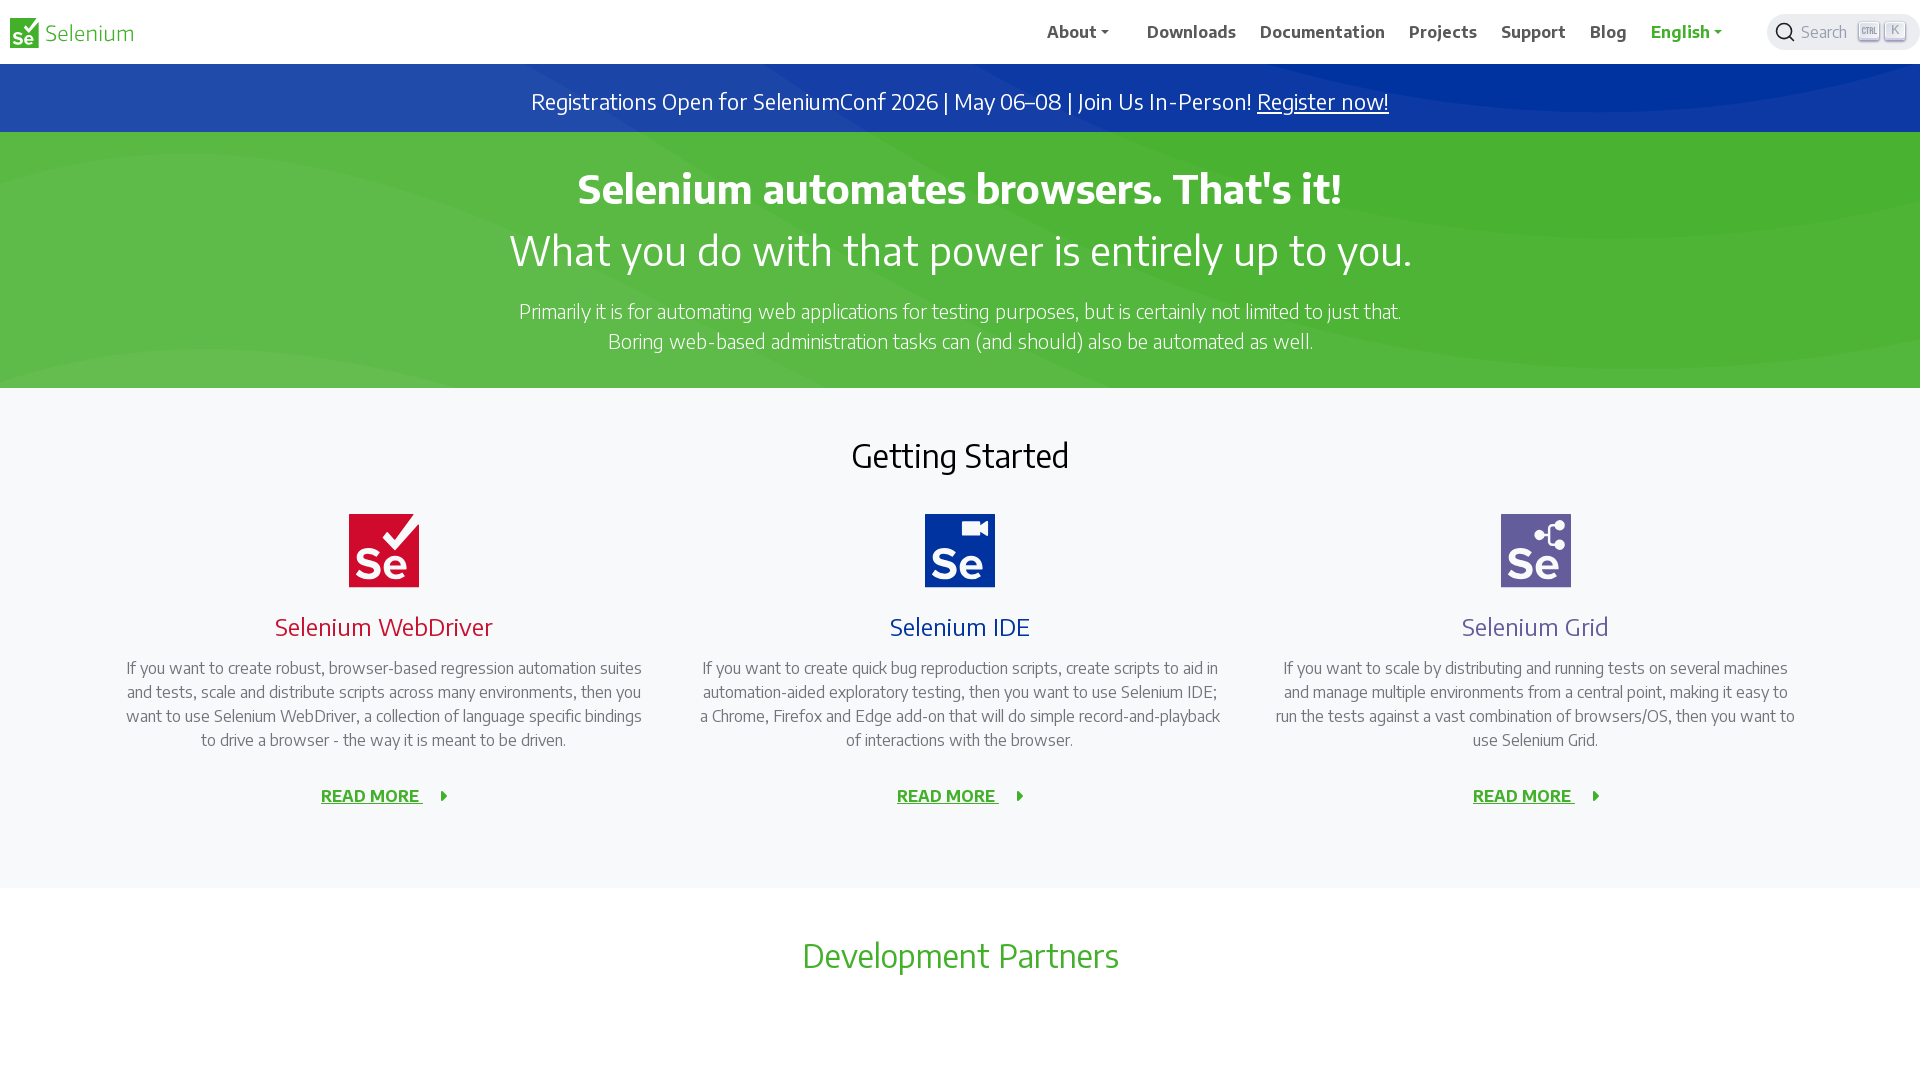

Waited for page DOM to be fully loaded
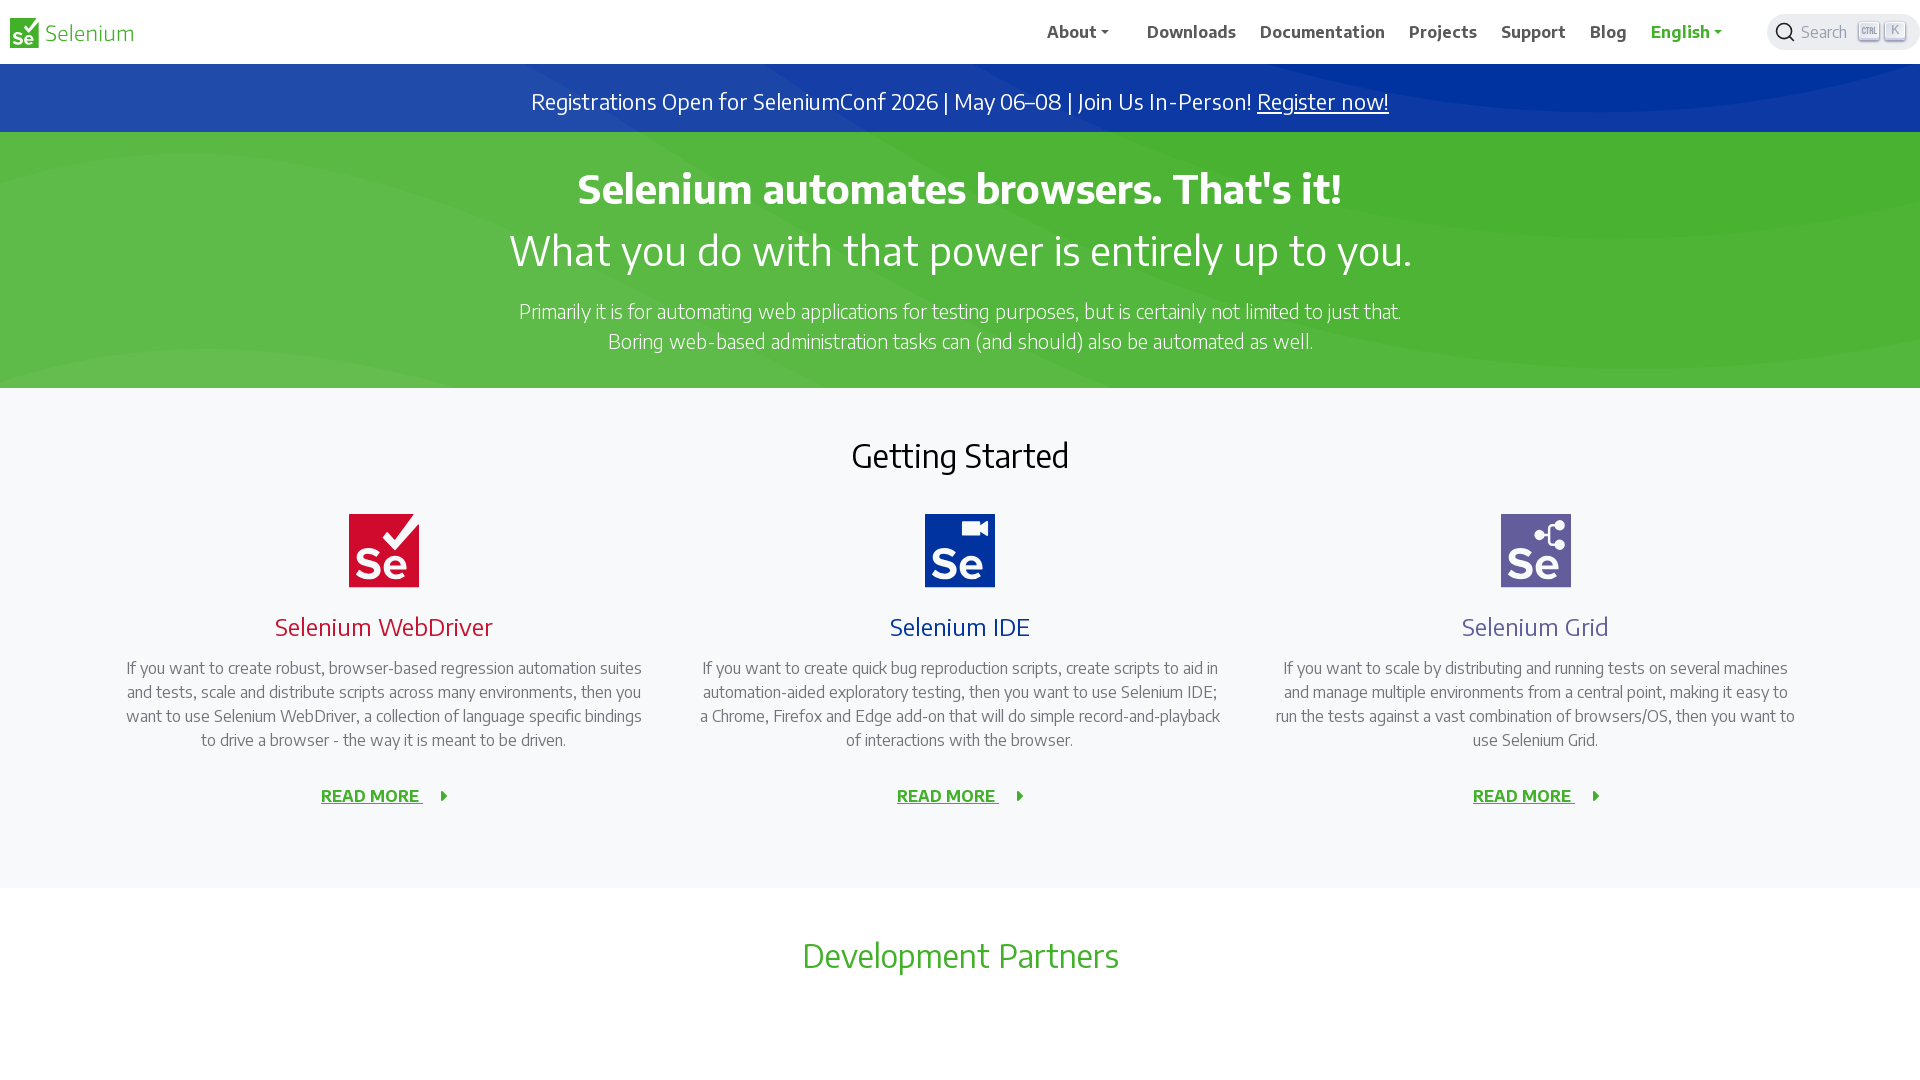

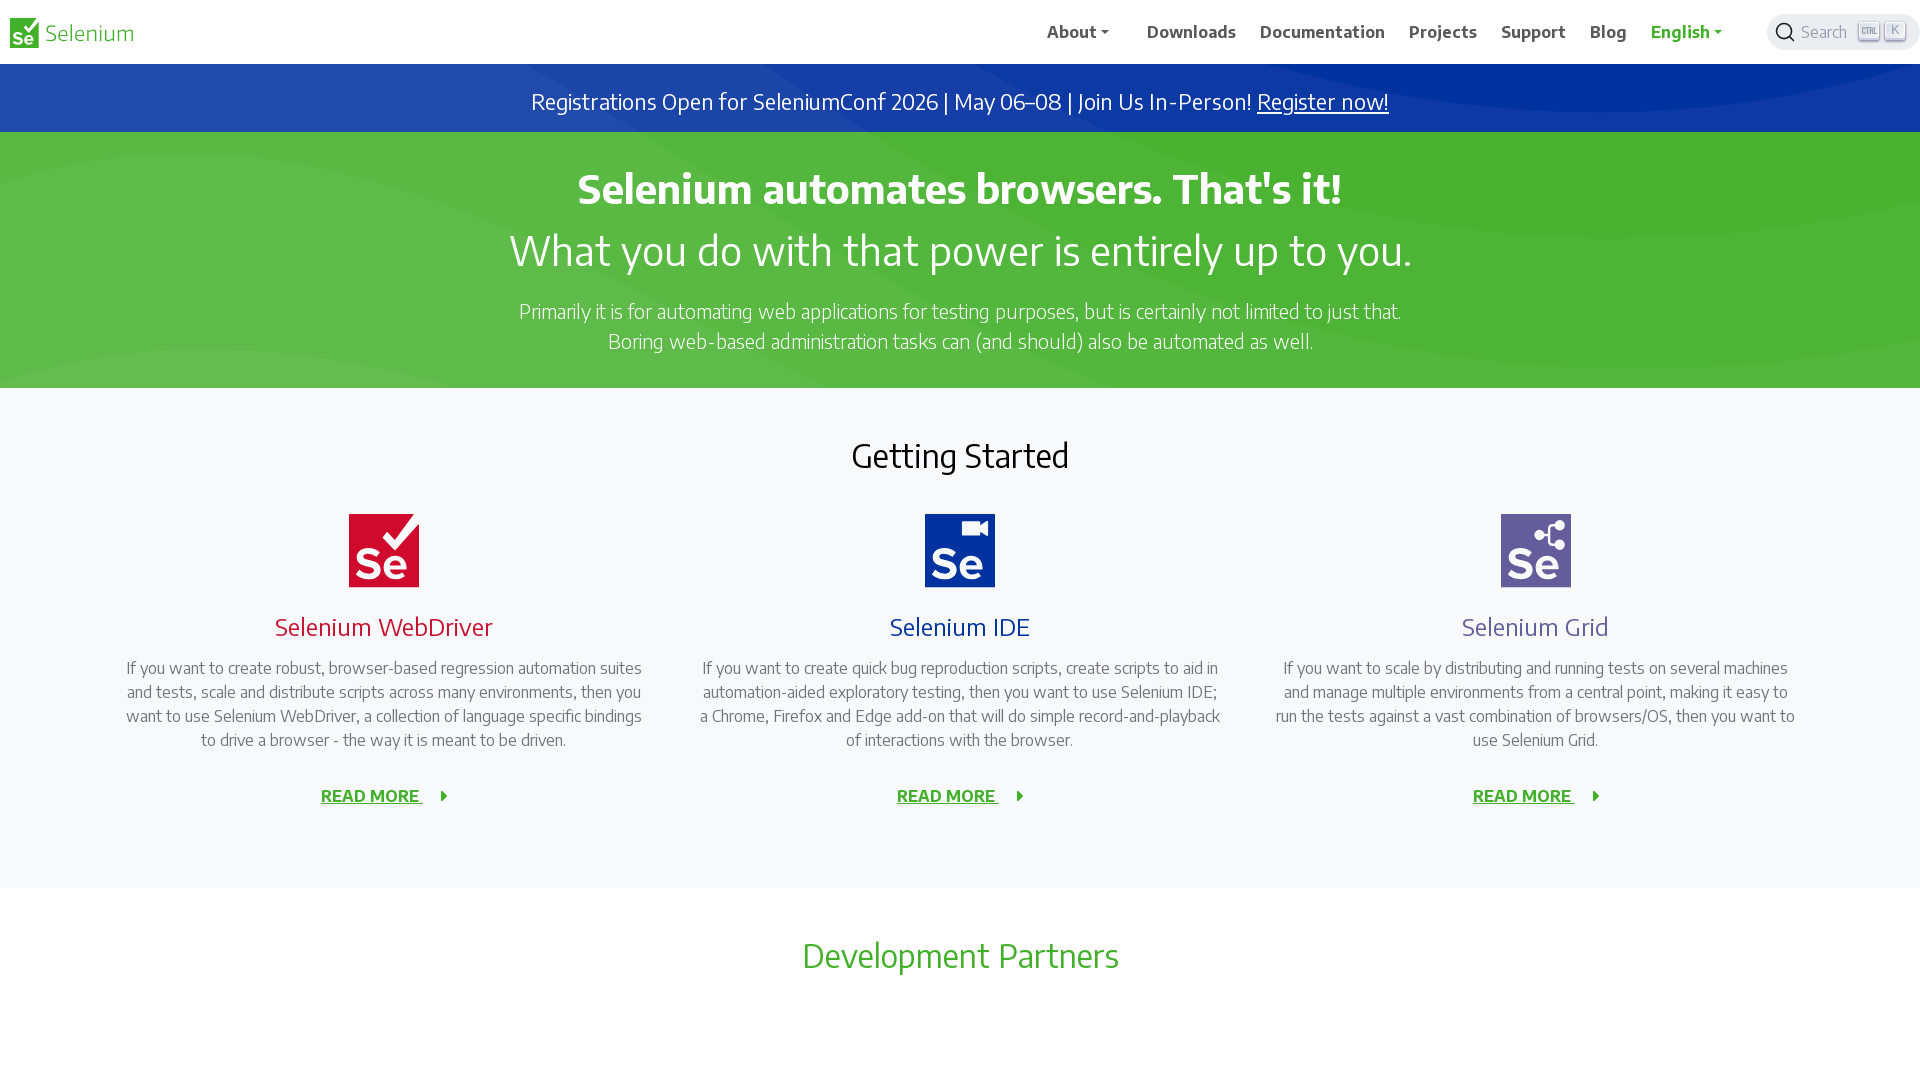